Tests the date of birth selection functionality on a registration form by scrolling down and selecting year, month, and day from dropdown menus.

Starting URL: https://demo.automationtesting.in/Register.html

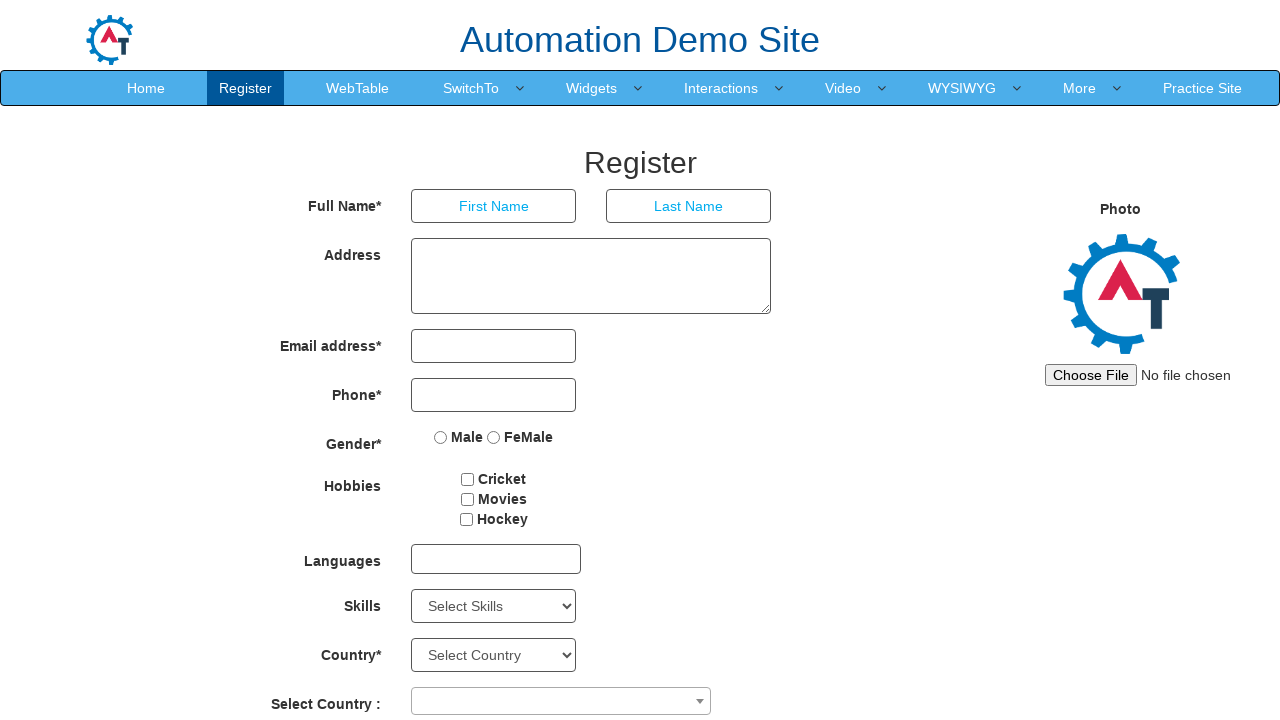

Waited for page to load with networkidle state
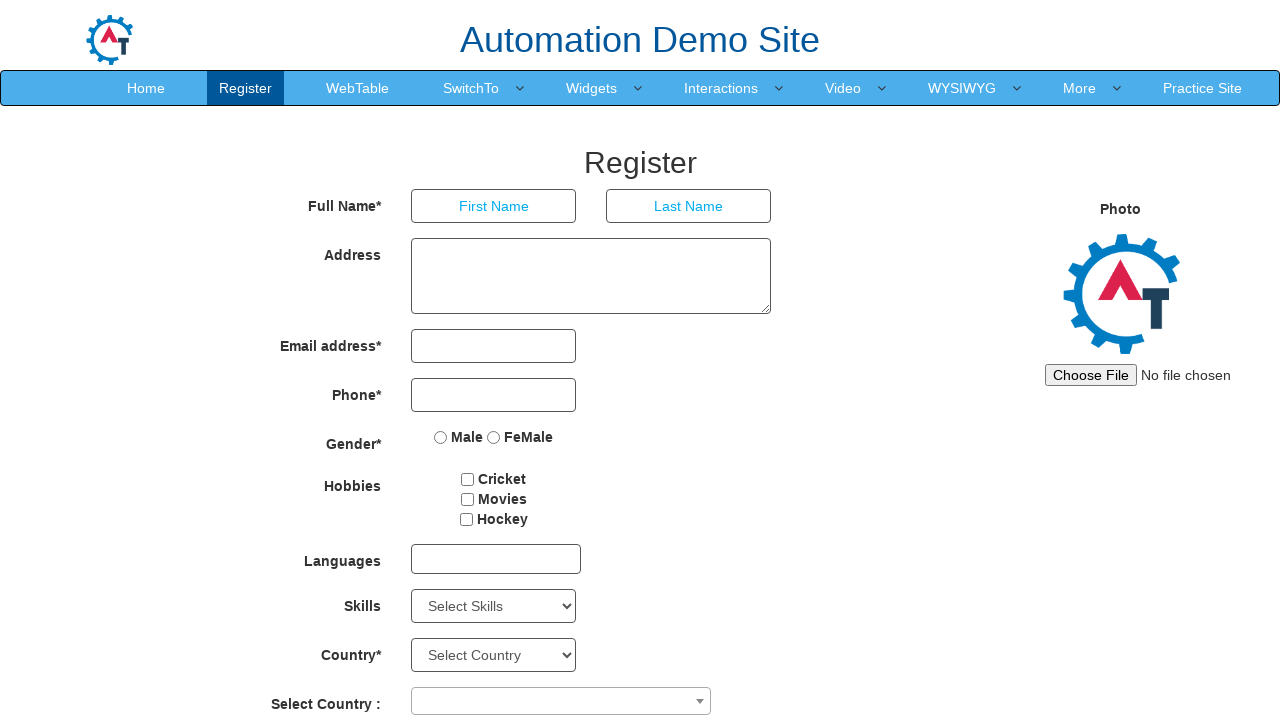

Scrolled down 1500 pixels to reveal date of birth fields
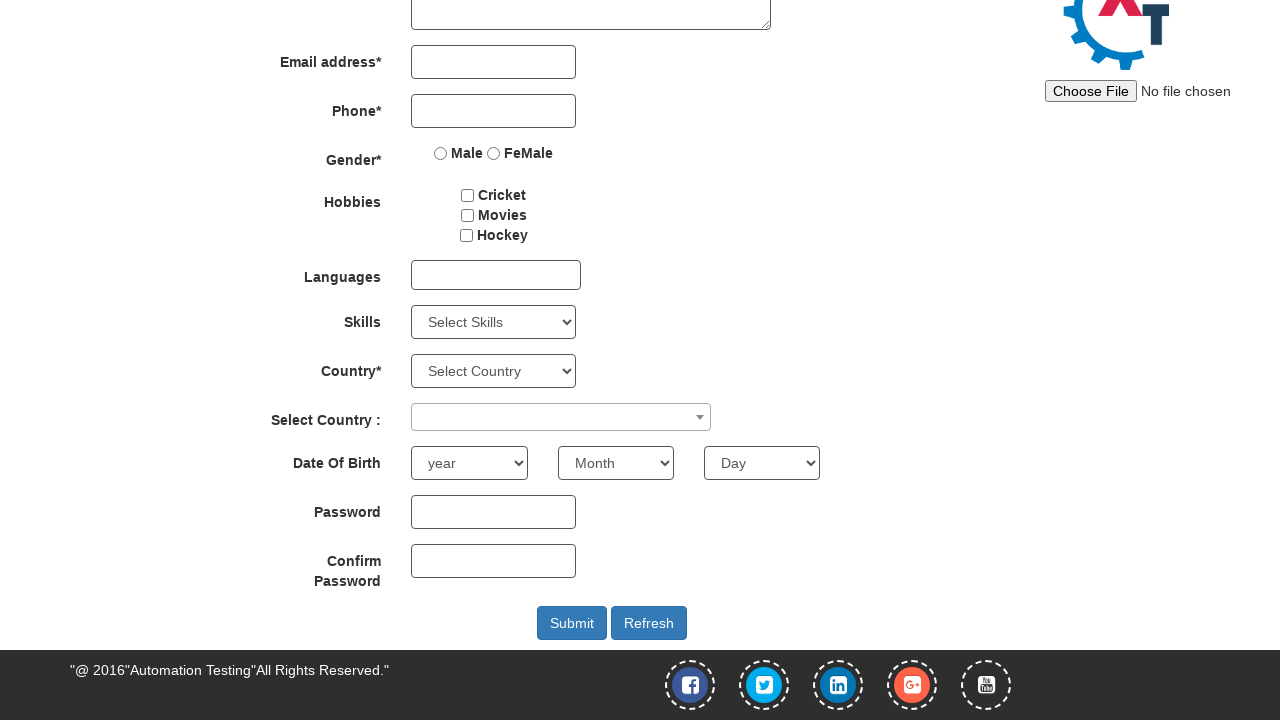

Selected year 1994 from year dropdown on #yearbox
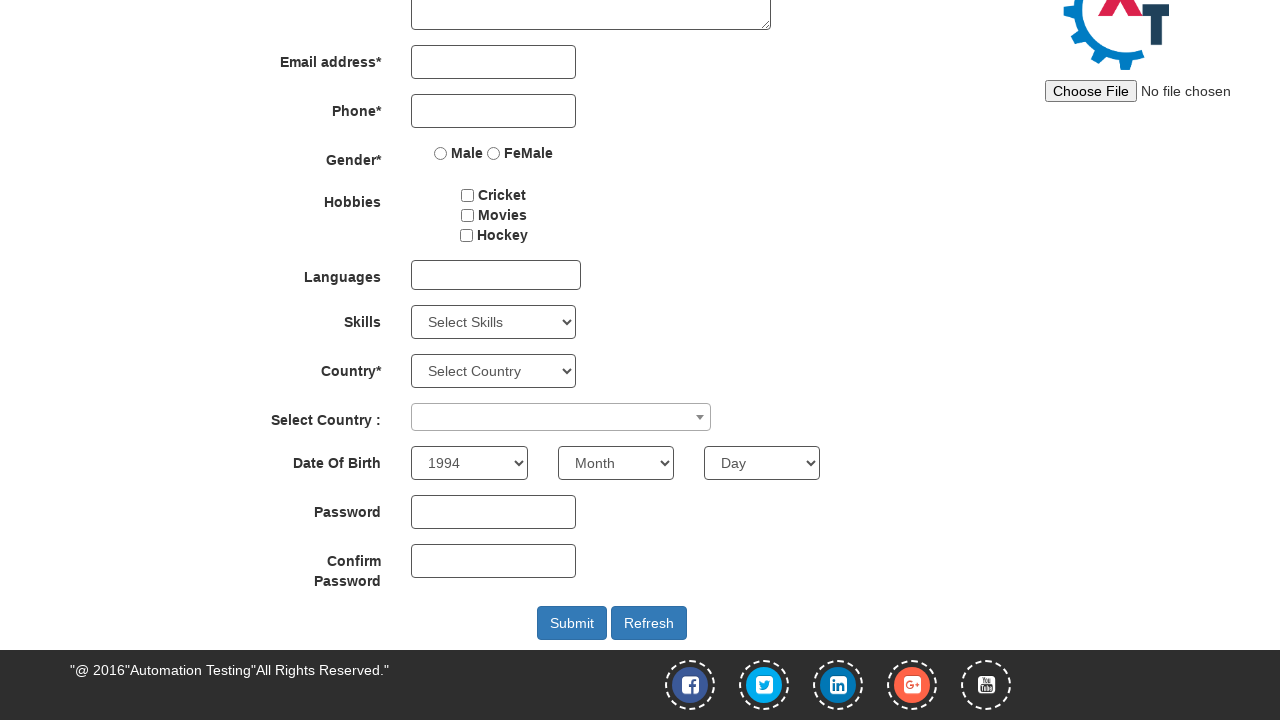

Selected May from month dropdown on select[placeholder='Month']
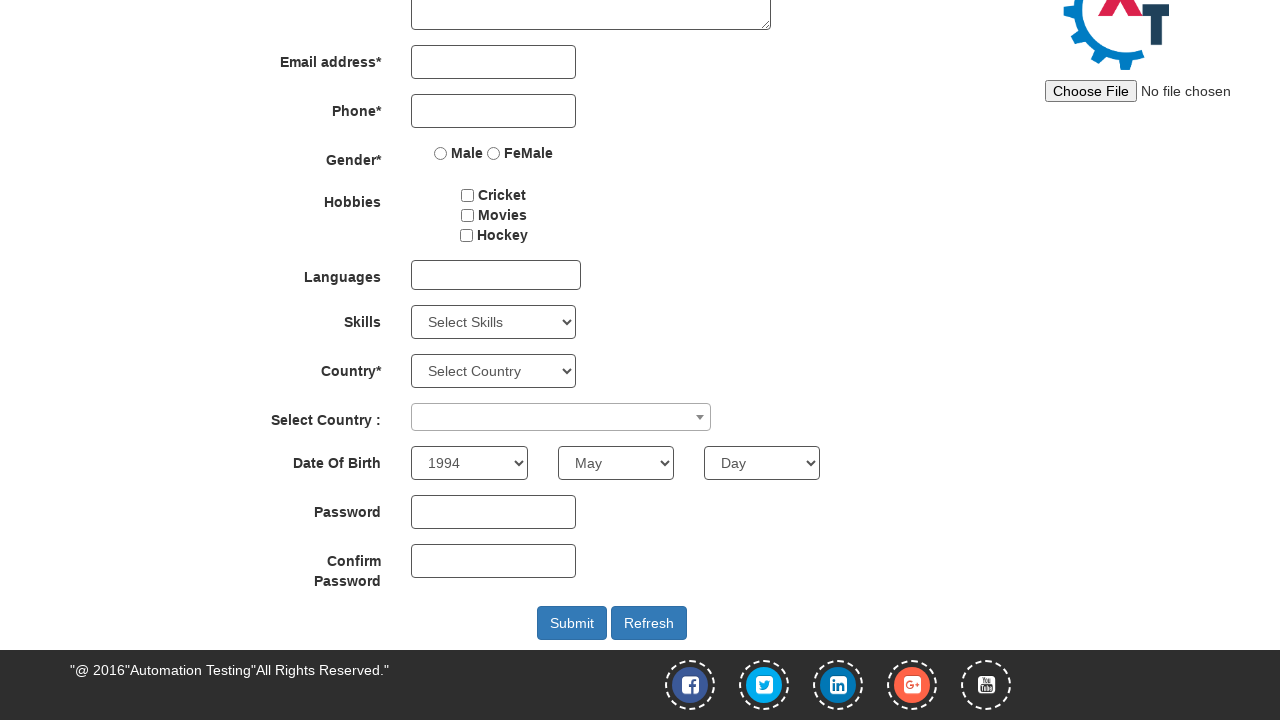

Selected day 3 from day dropdown on #daybox
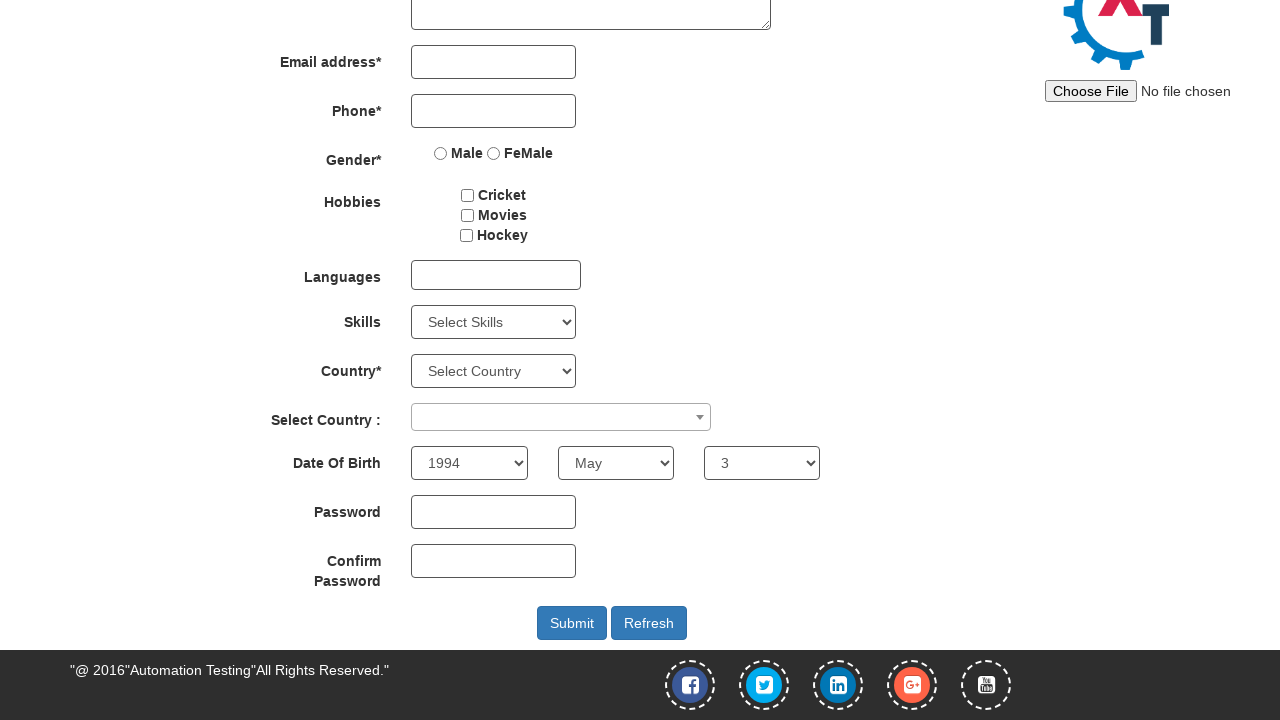

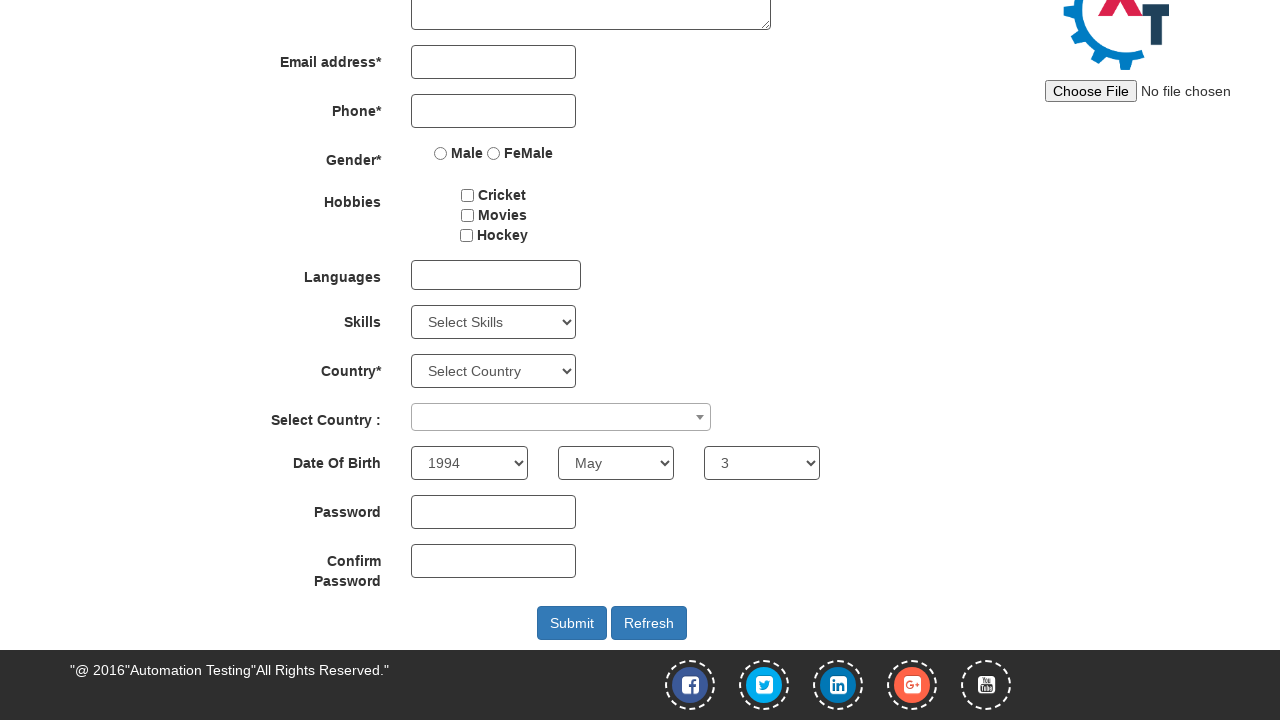